Tests that main and footer sections become visible when items are added

Starting URL: https://demo.playwright.dev/todomvc

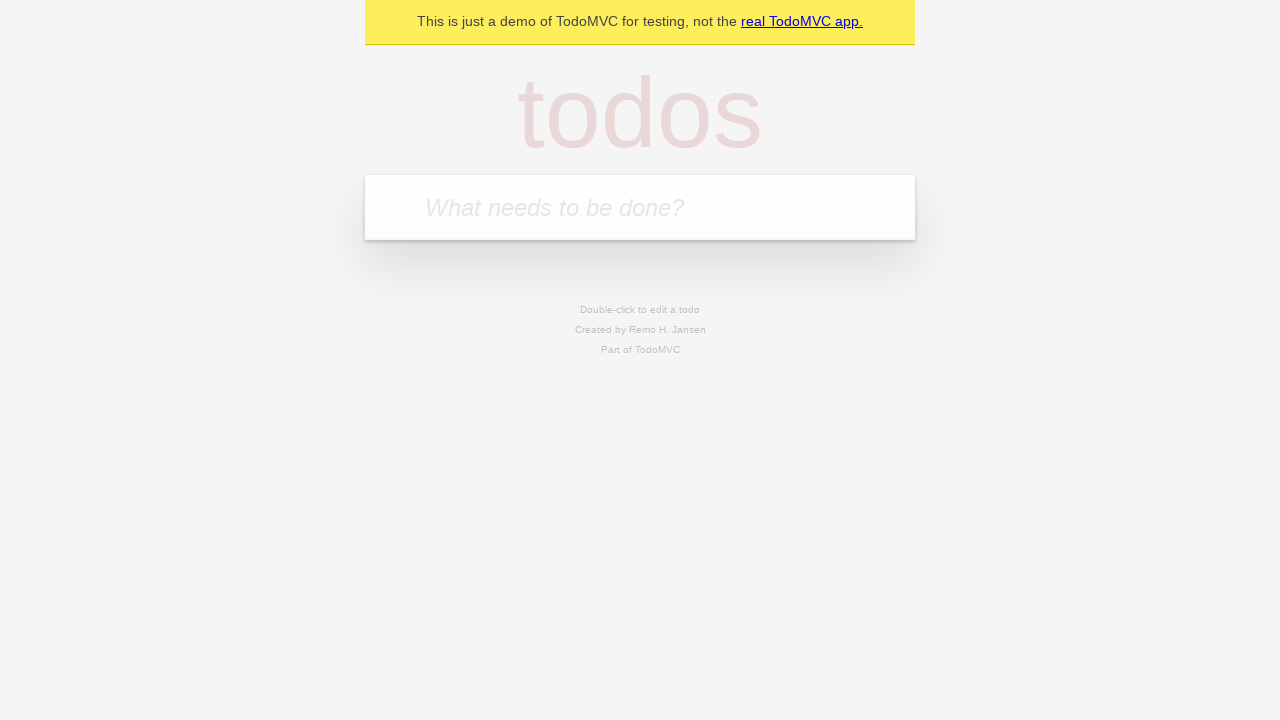

Filled new-todo input with 'buy some cheese' on .new-todo
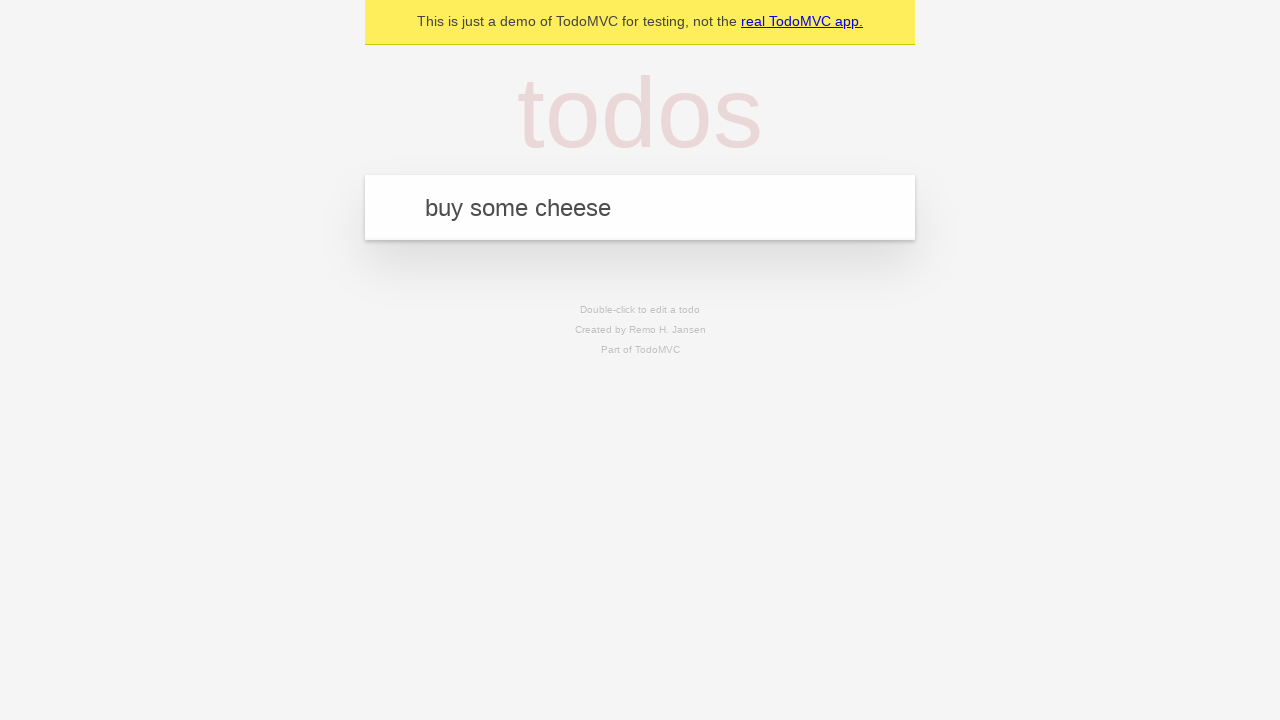

Pressed Enter to add todo item on .new-todo
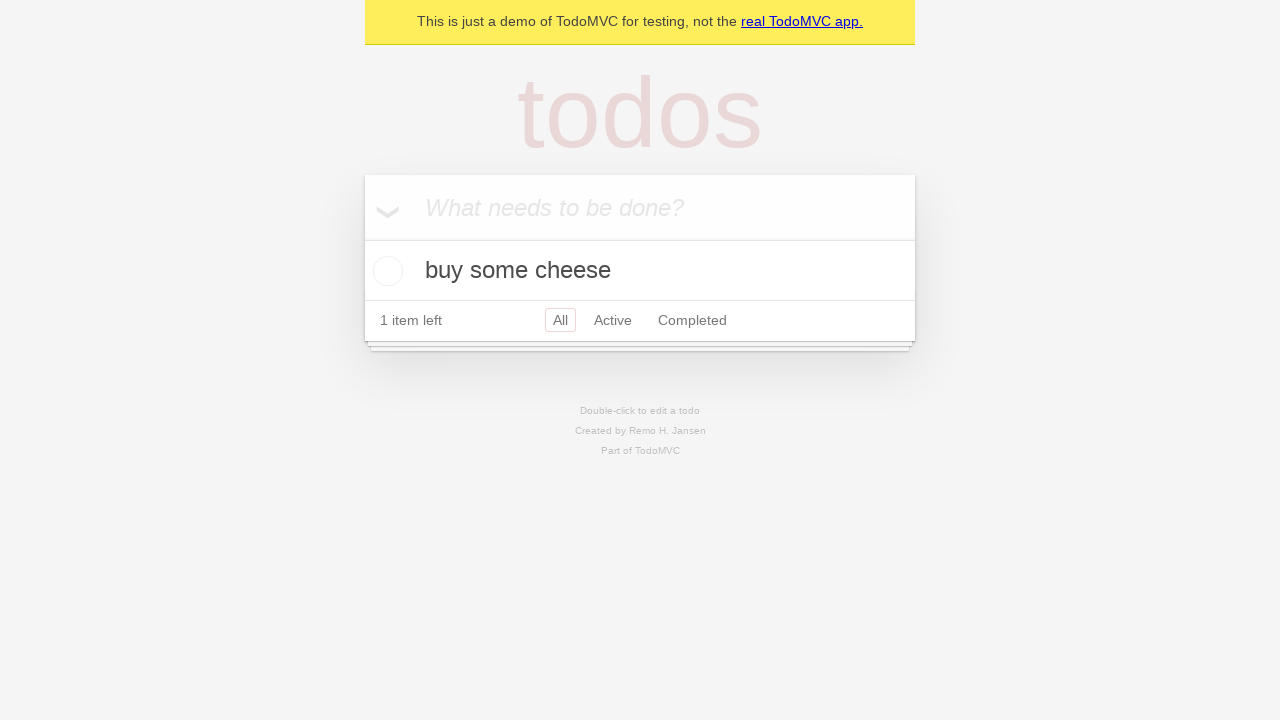

Main section became visible after adding item
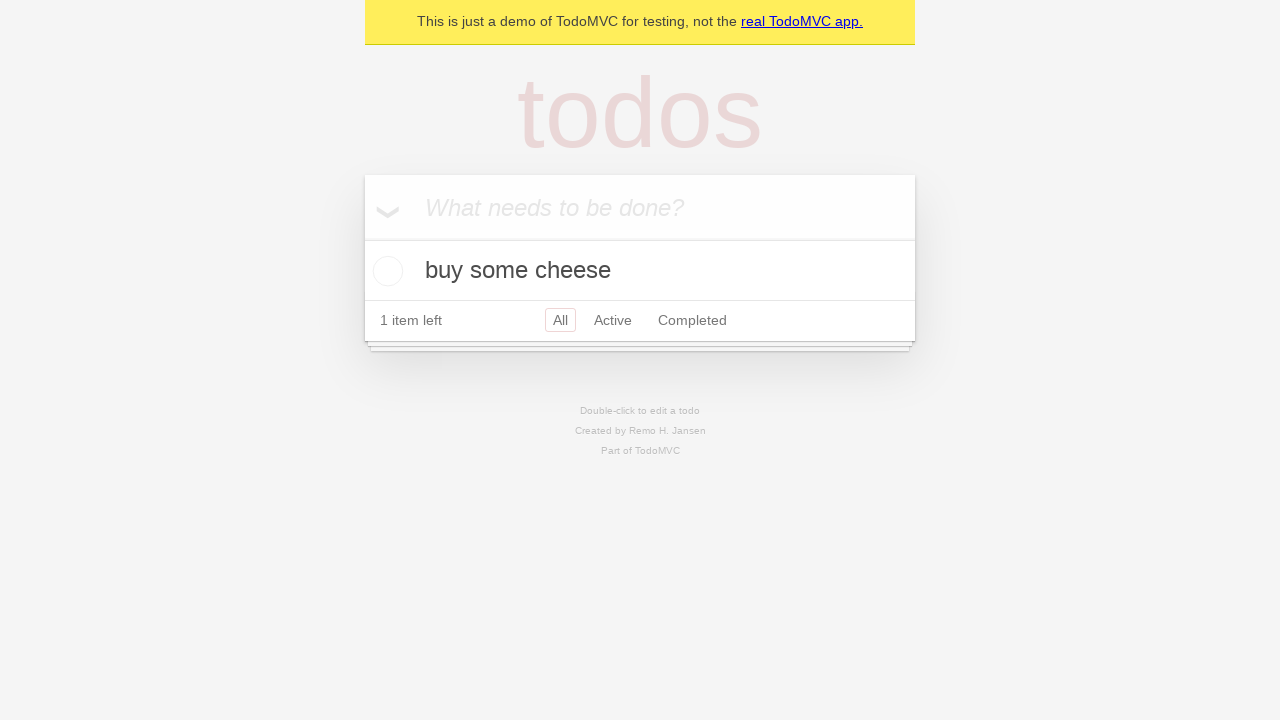

Footer section became visible after adding item
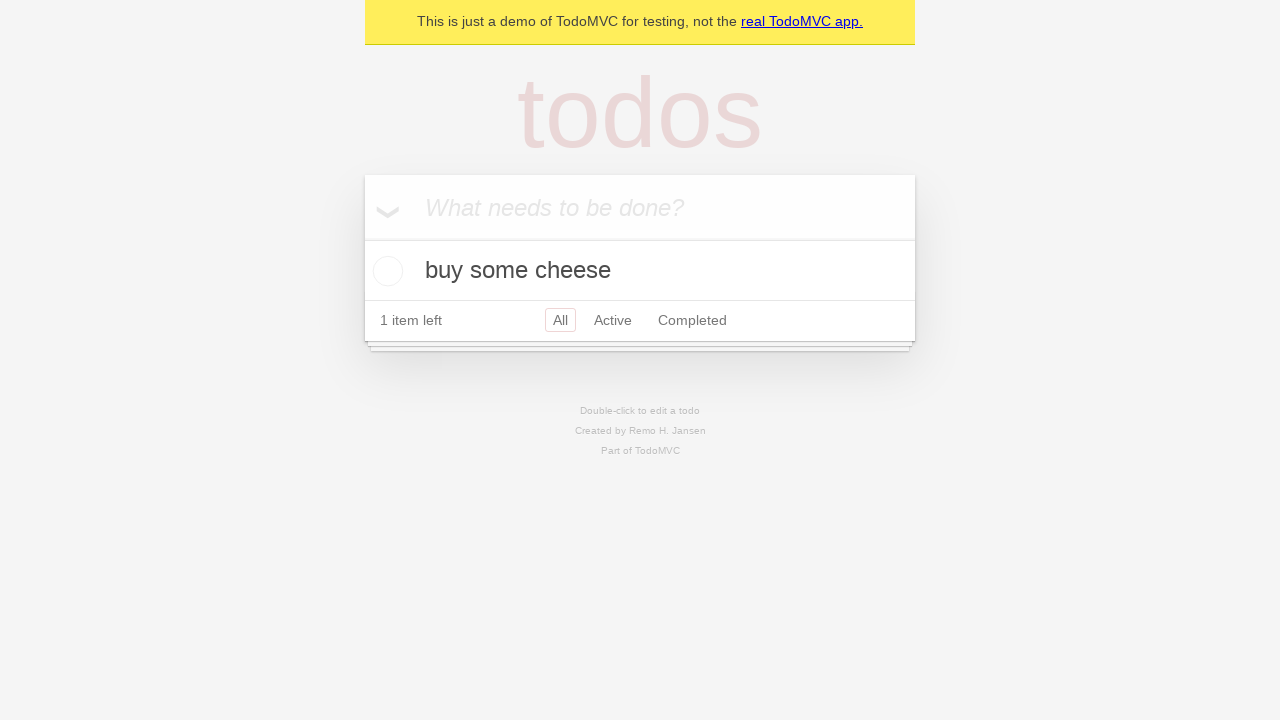

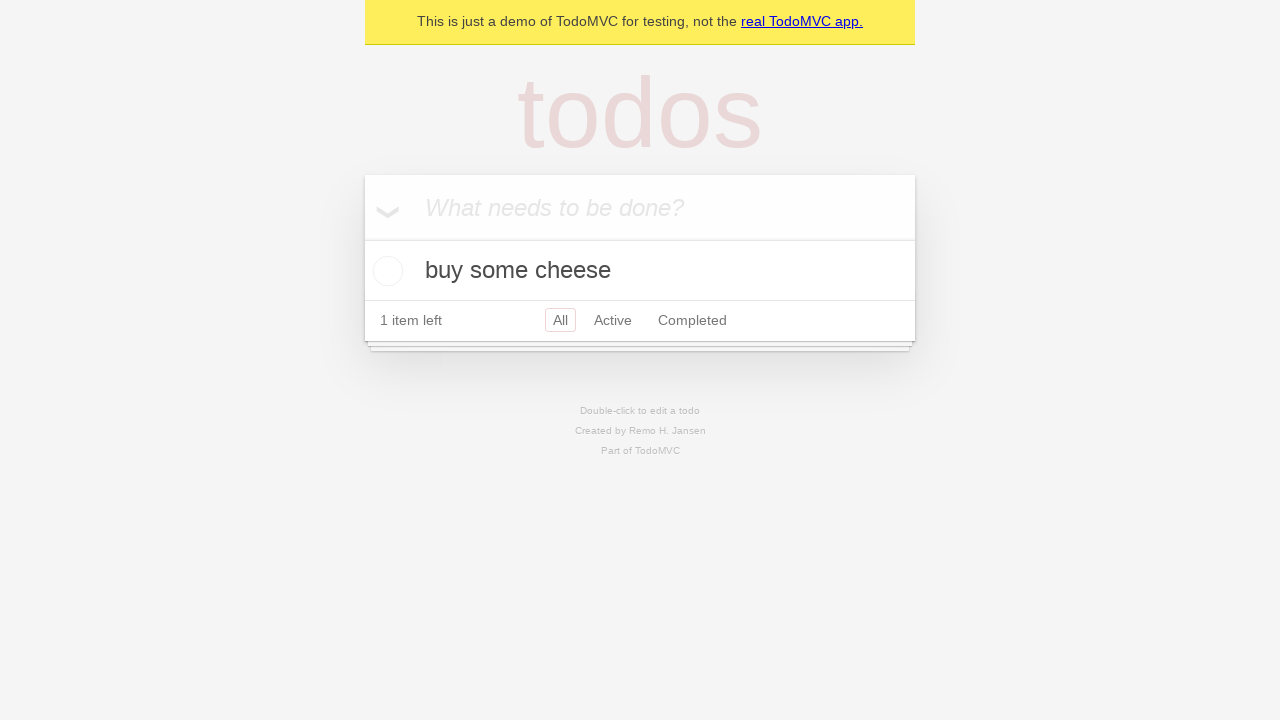